Tests the jQuery UI Datepicker widget by navigating to the Datepicker demo page, switching to the iframe containing the demo, and entering a date value into the datepicker input field.

Starting URL: https://jqueryui.com/

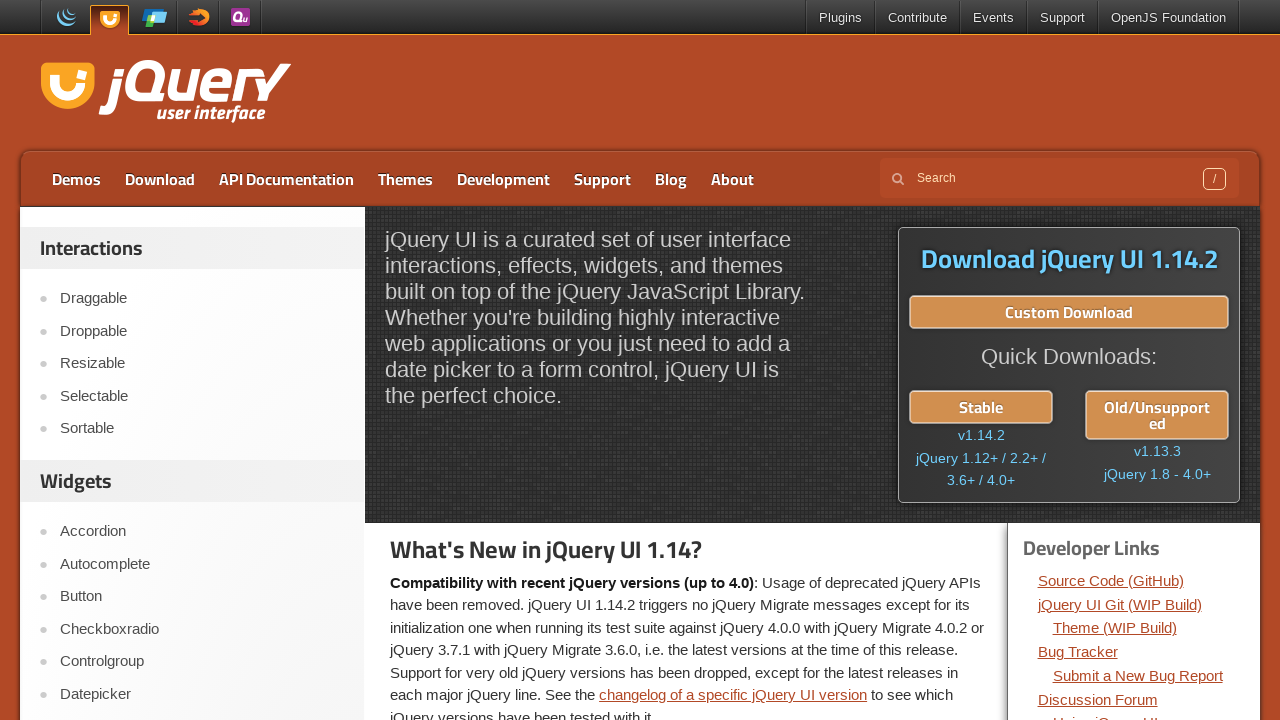

Clicked on Datepicker link in the navigation at (202, 694) on text=Datepicker
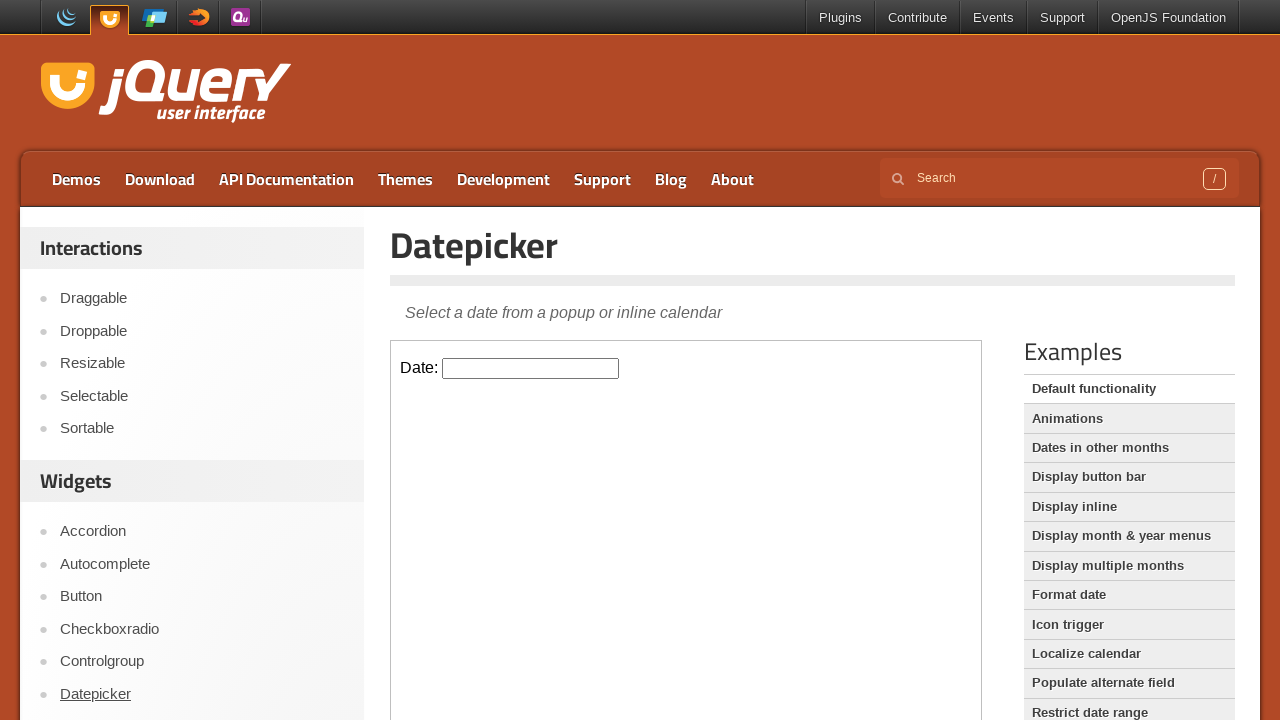

Demo iframe loaded
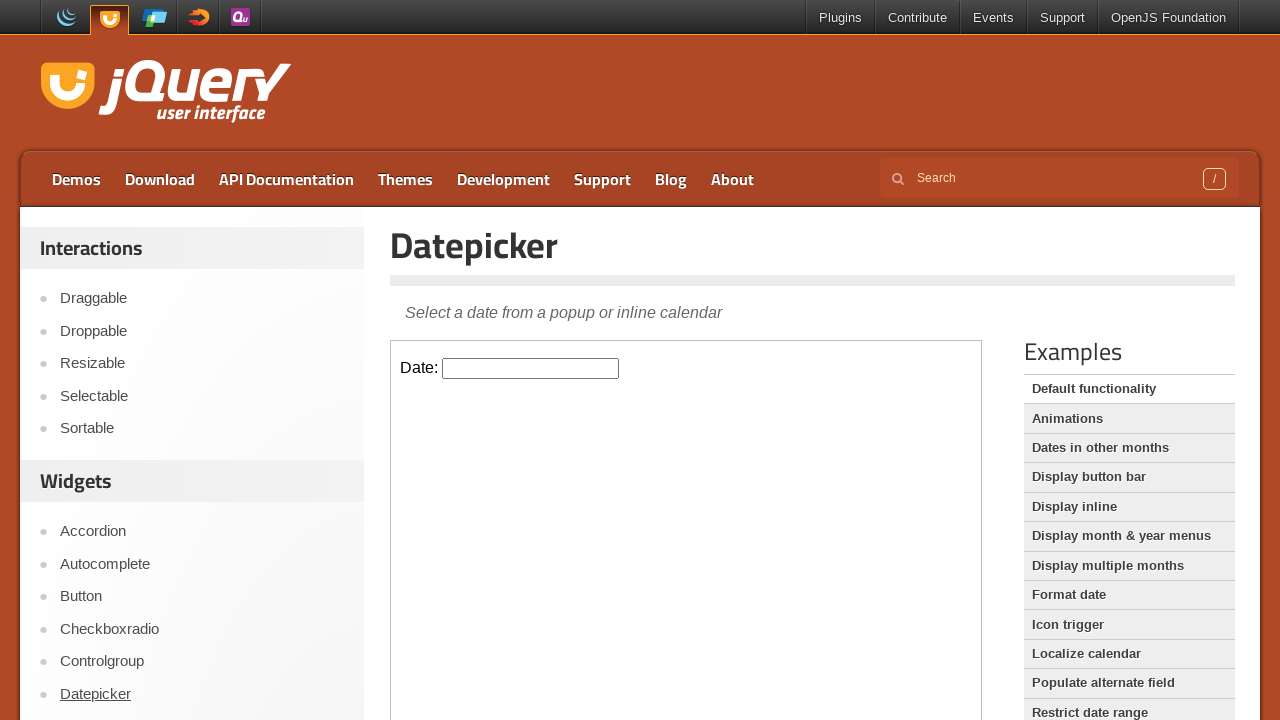

Switched to the iframe containing the datepicker demo
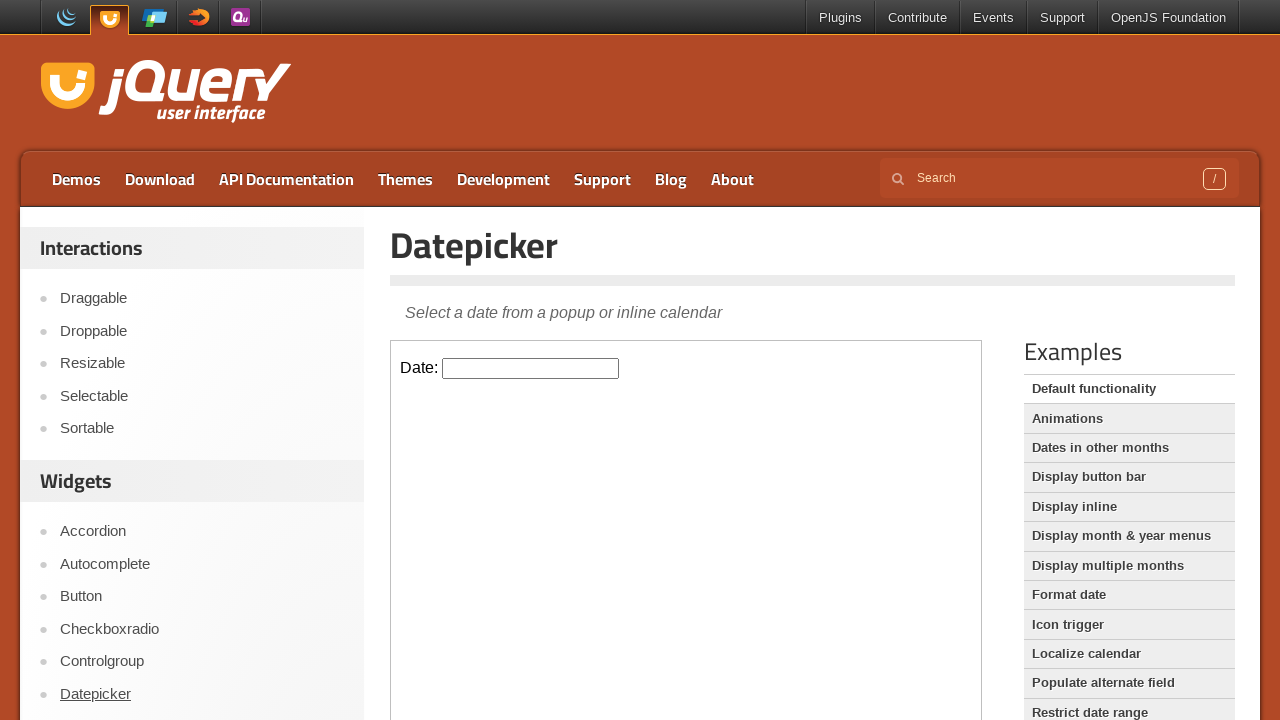

Entered date '08/15/2024' into the datepicker input field on iframe.demo-frame >> nth=0 >> internal:control=enter-frame >> #datepicker
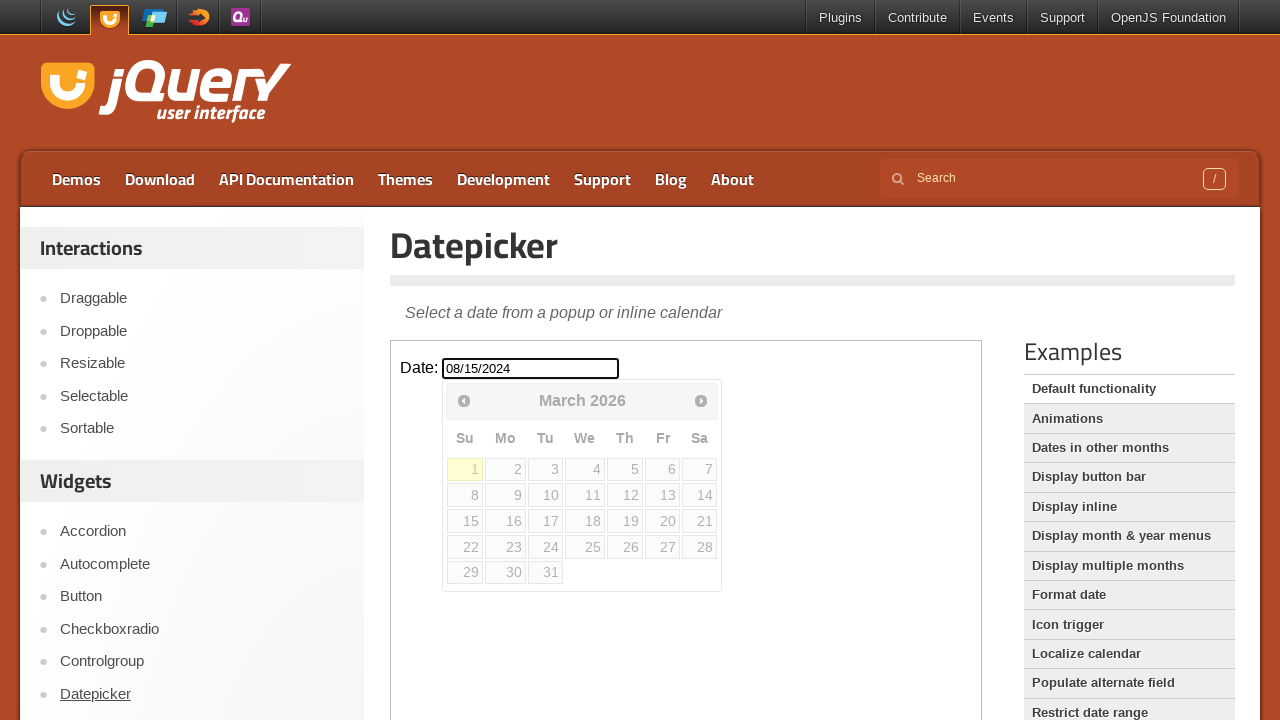

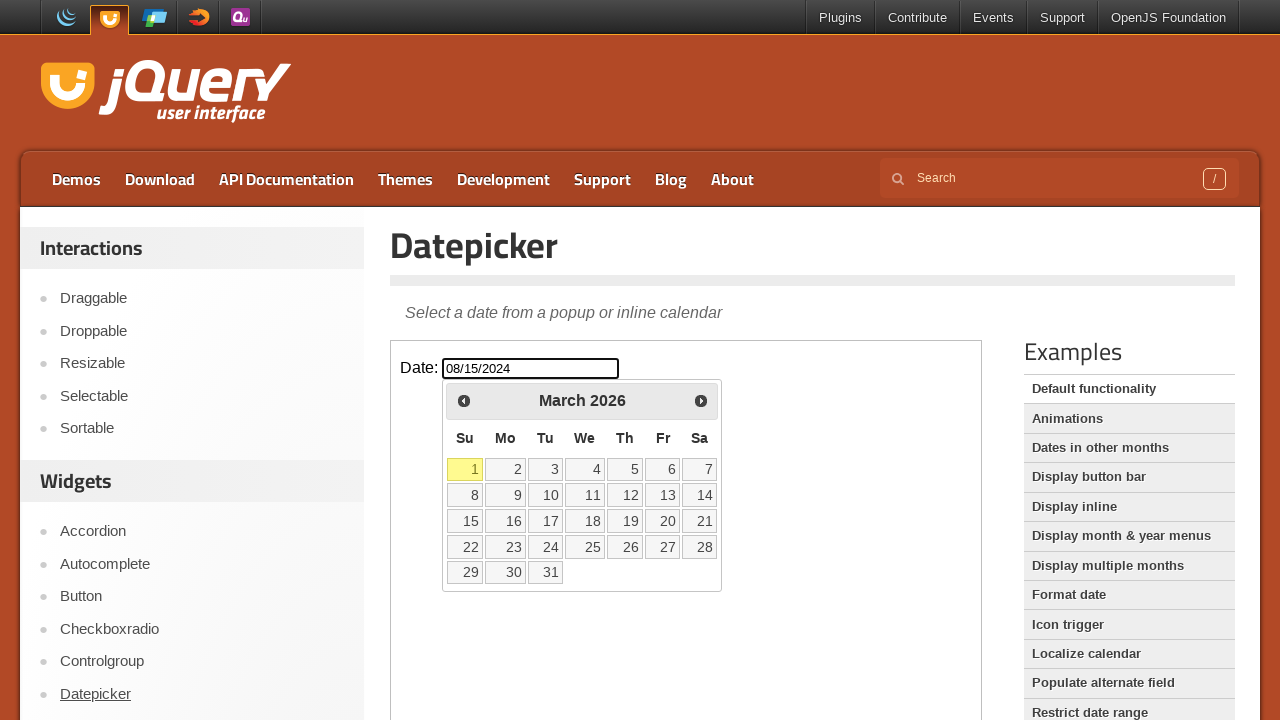